Navigates to the locators page and verifies both headers are displayed and buttons are clickable

Starting URL: https://acctabootcamp.github.io/site/examples/locators

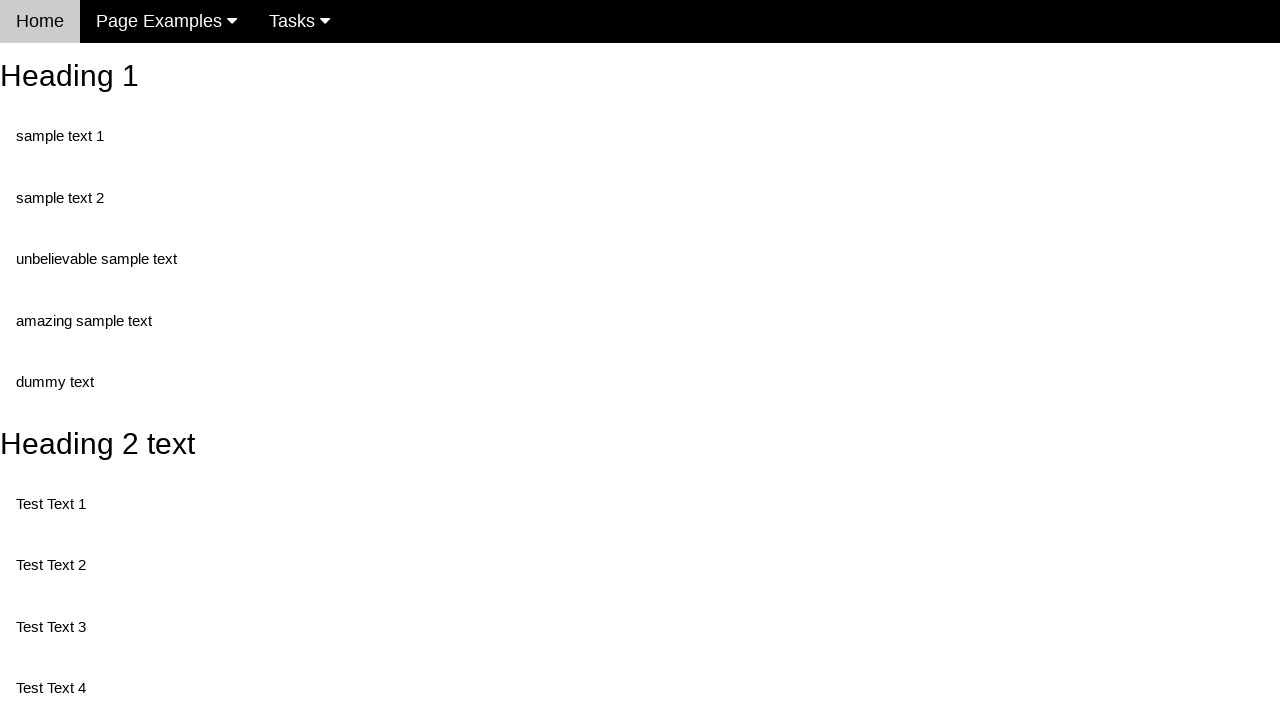

Navigated to locators page
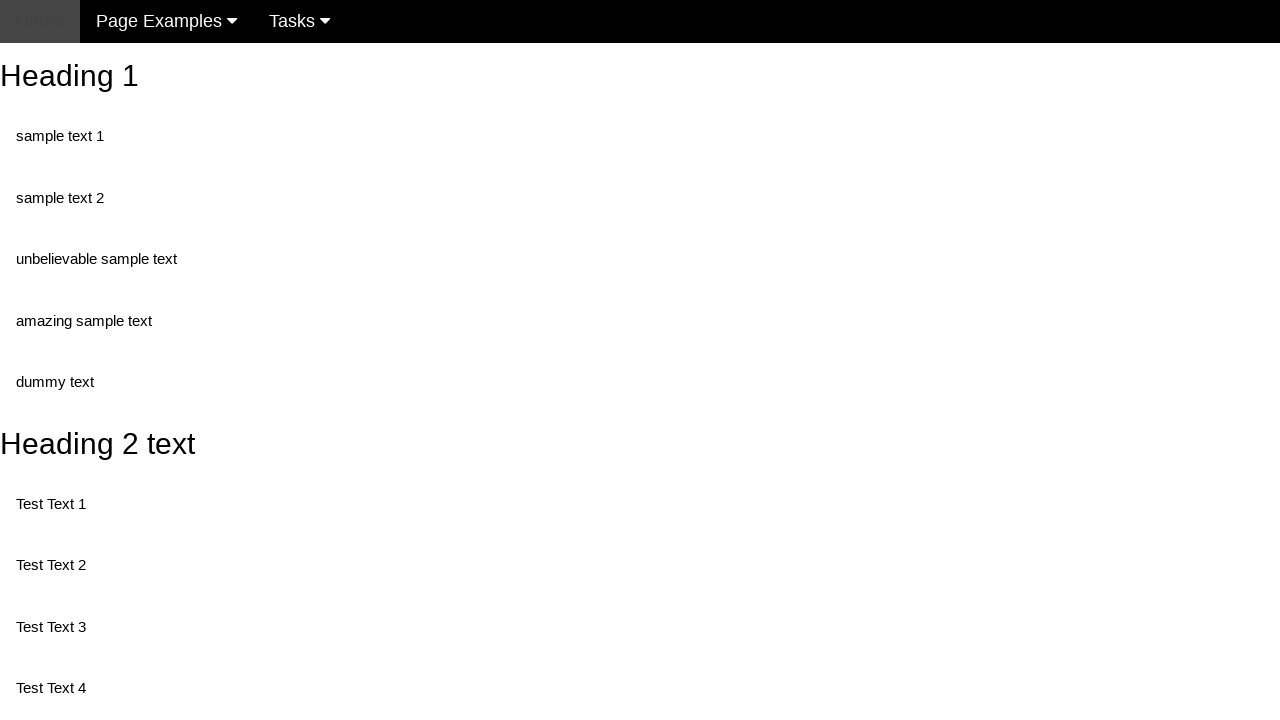

Located heading 1 element
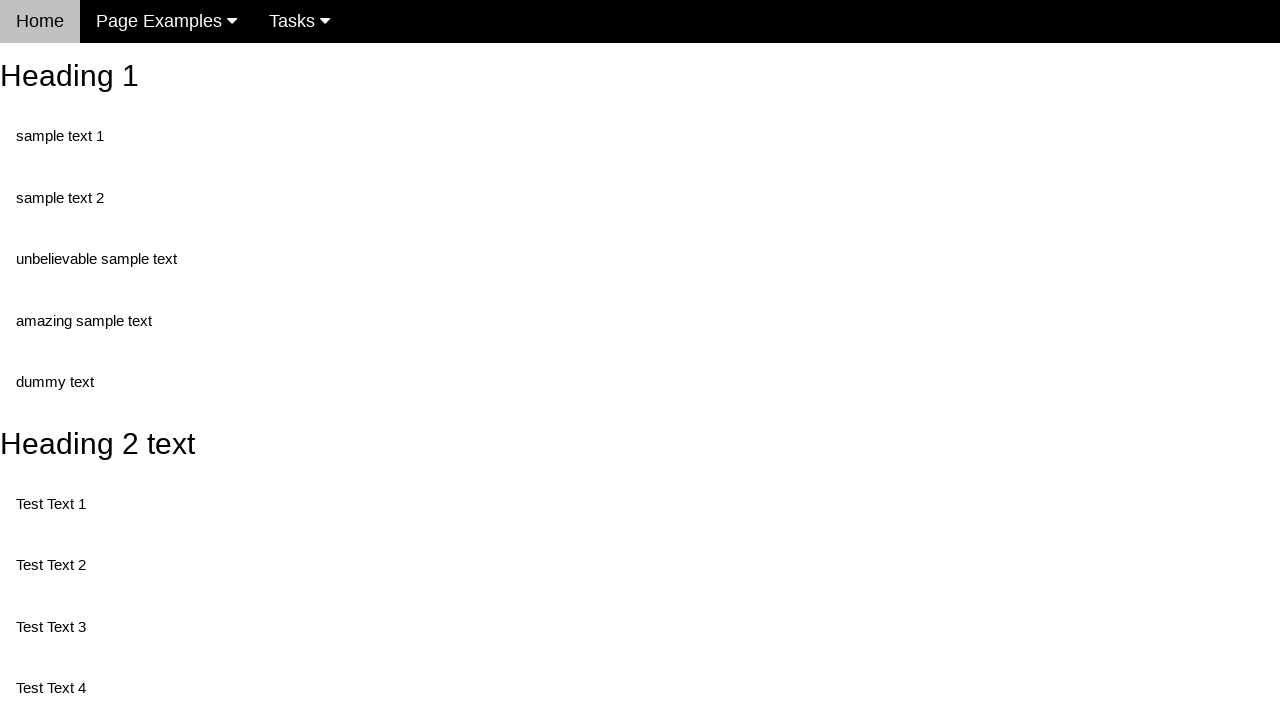

Heading 1 element is visible and ready
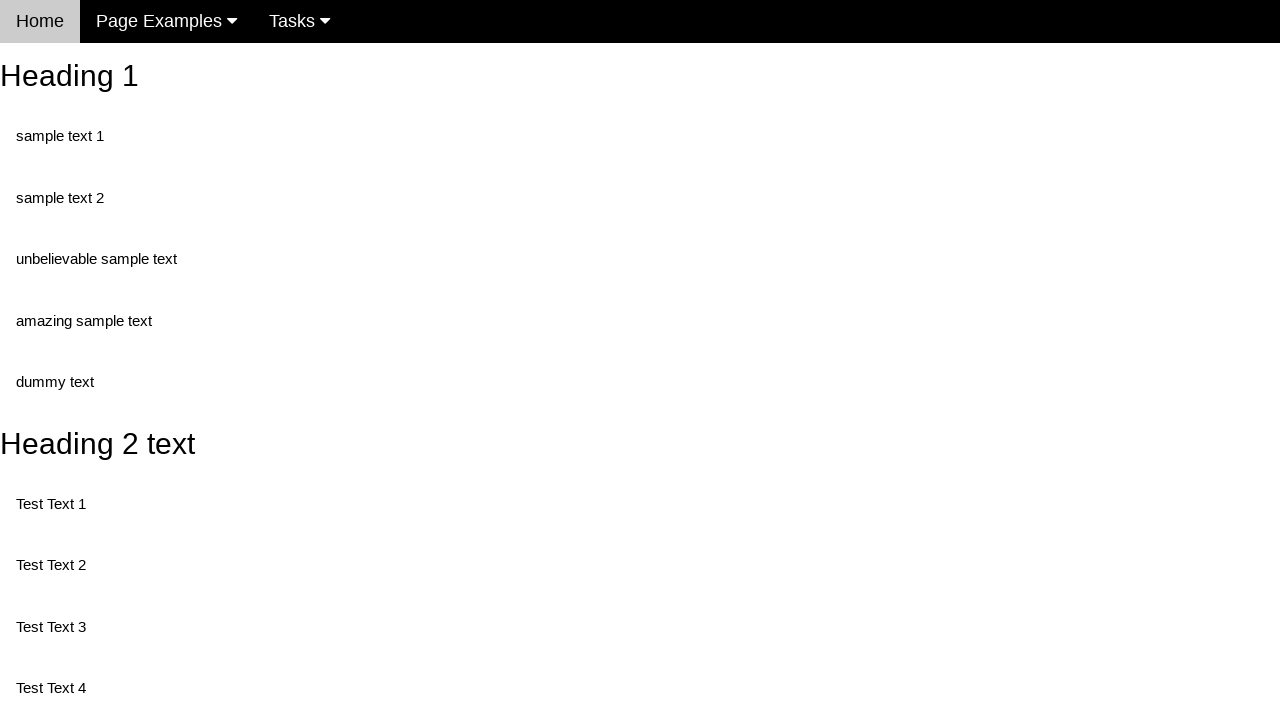

Verified heading 1 displays correct text: 'Heading 1'
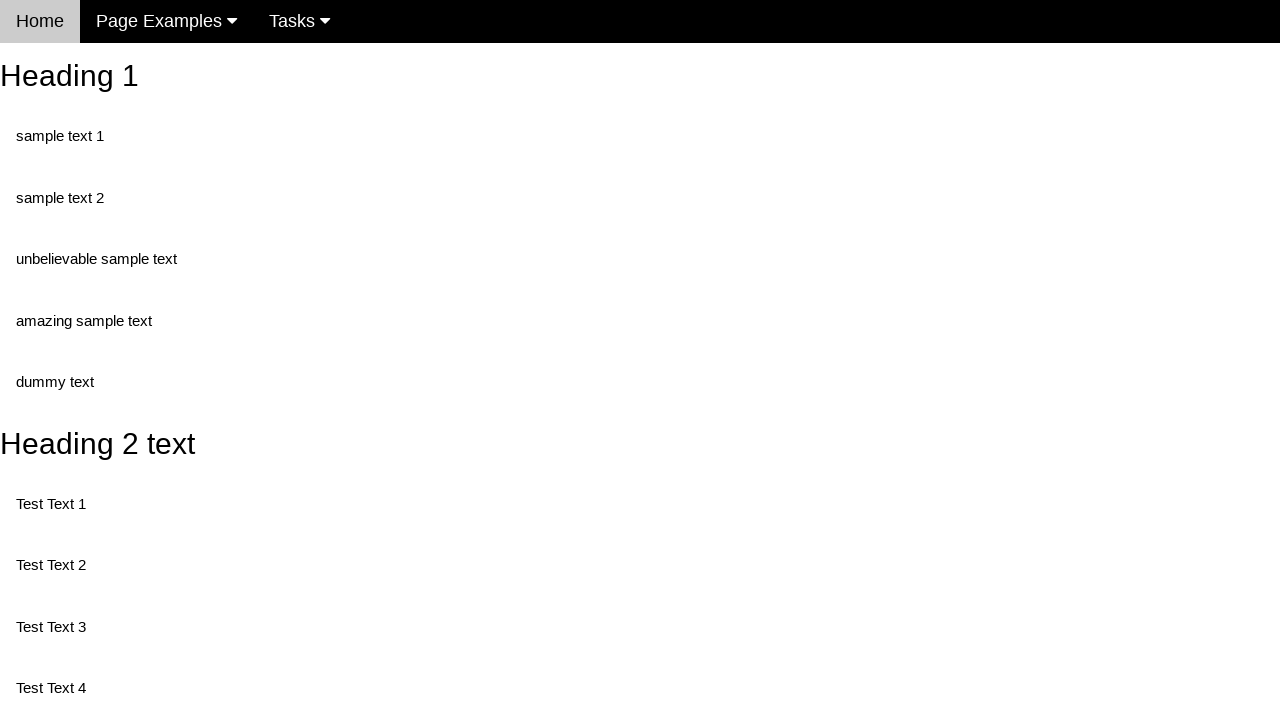

Located heading 2 element
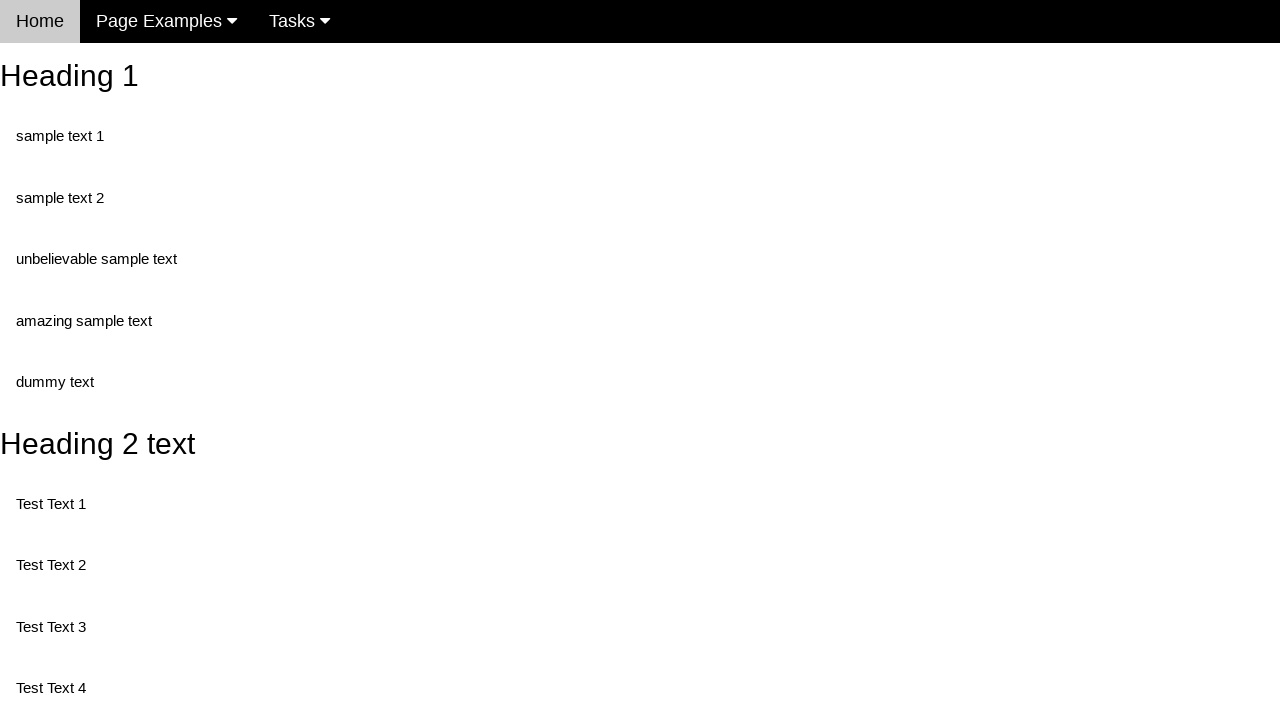

Verified heading 2 displays correct text: 'Heading 2 text'
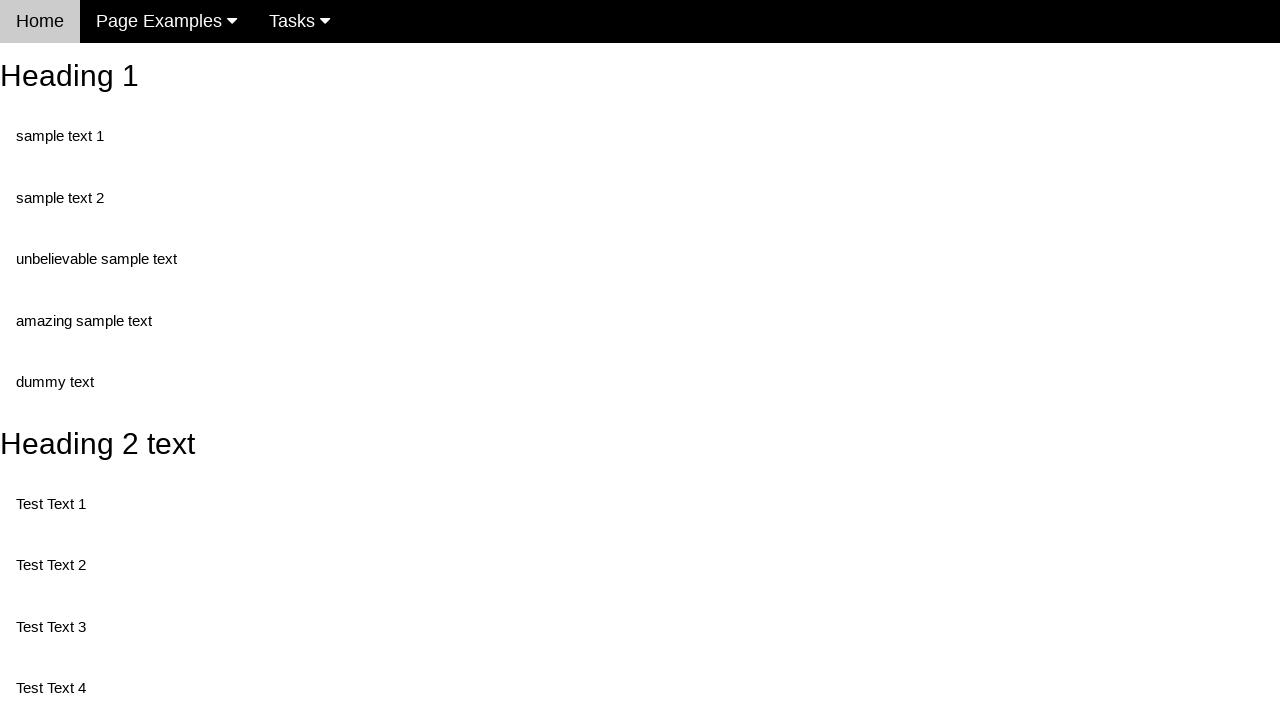

Located button 1 element
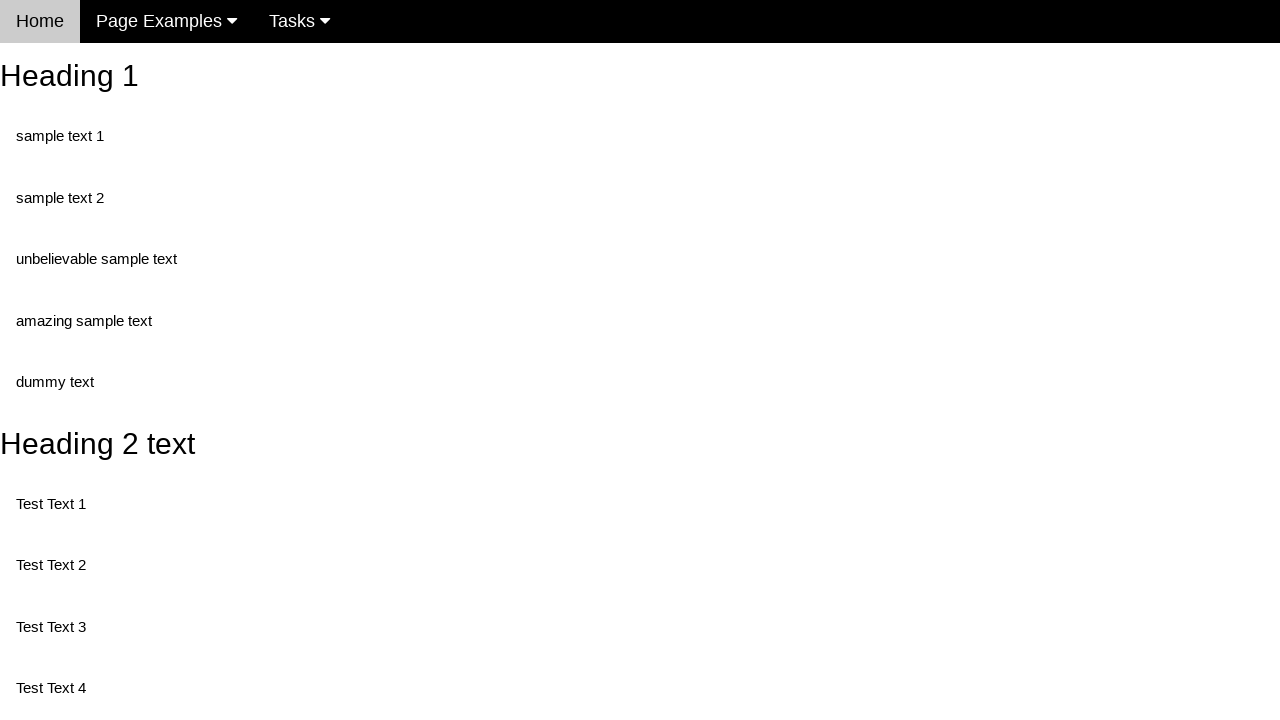

Verified button 1 is enabled and clickable
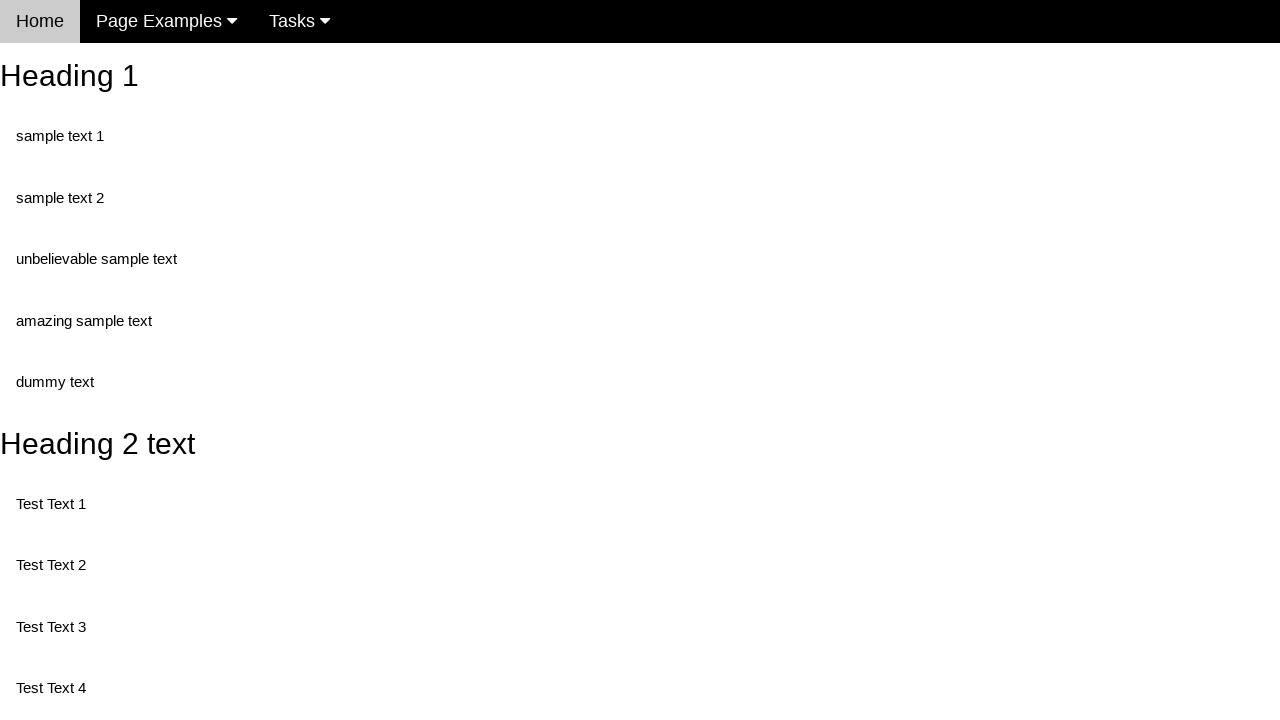

Located button 2 element
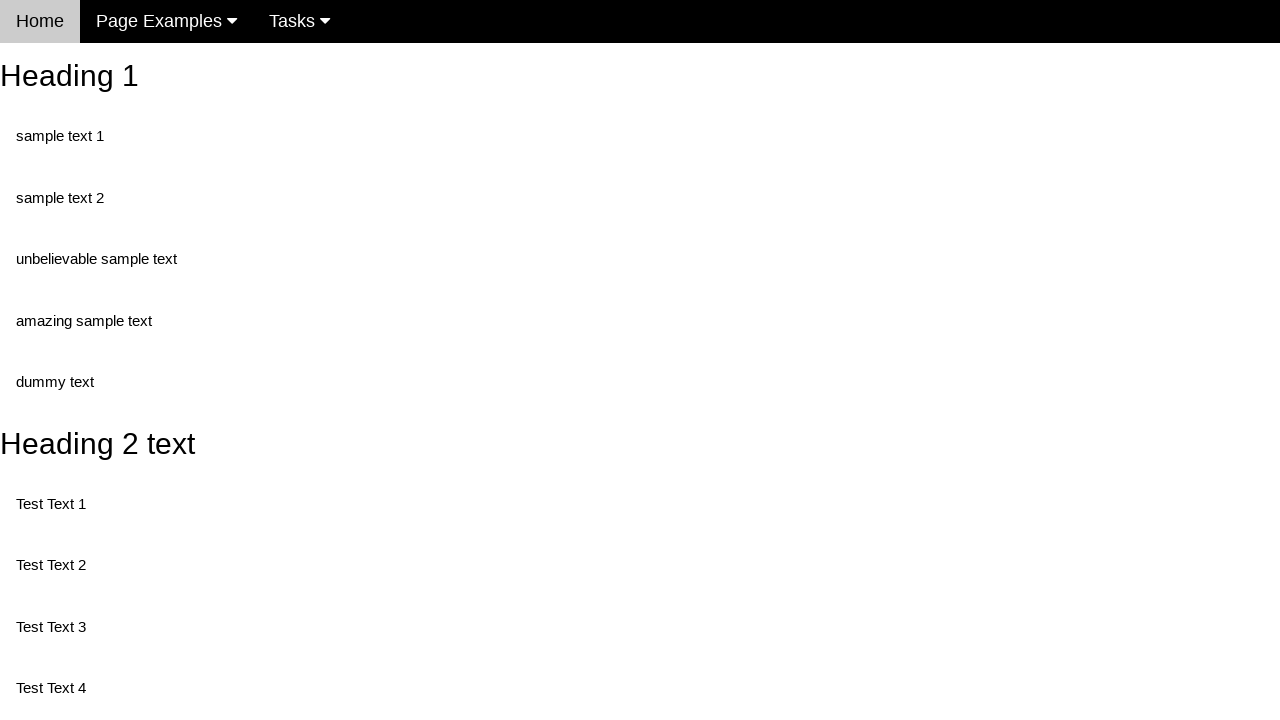

Verified button 2 is enabled and clickable
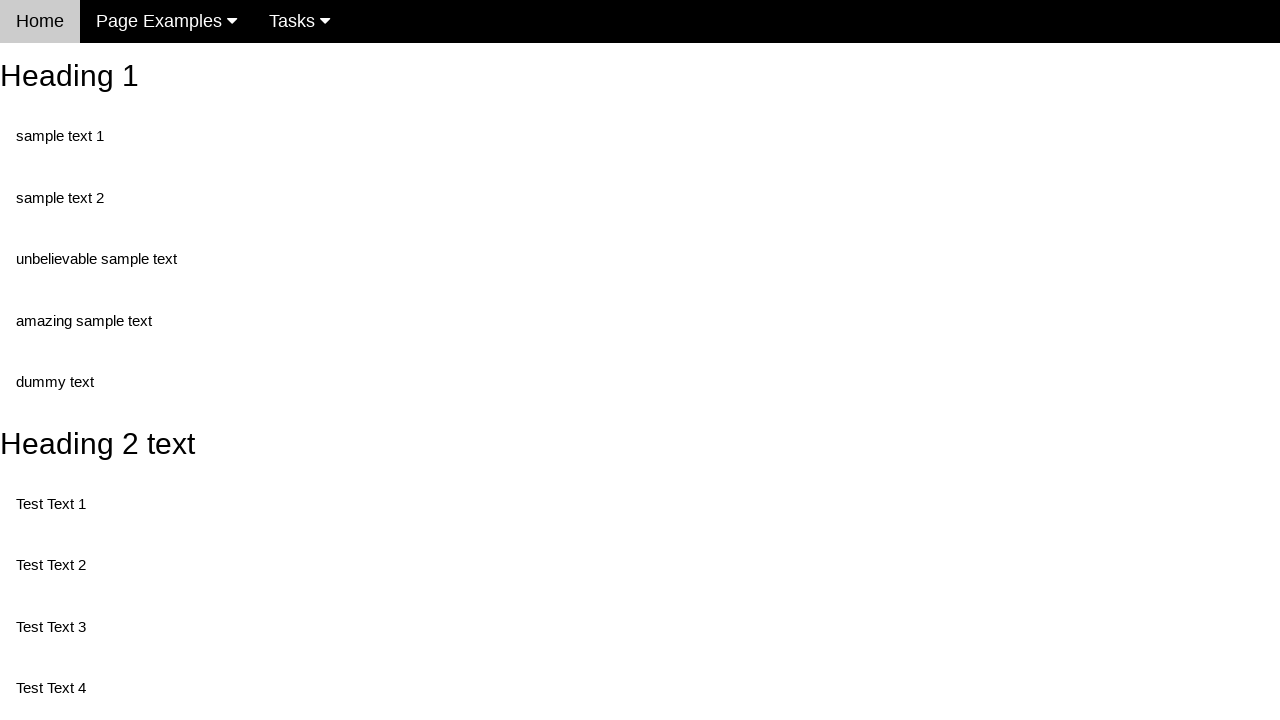

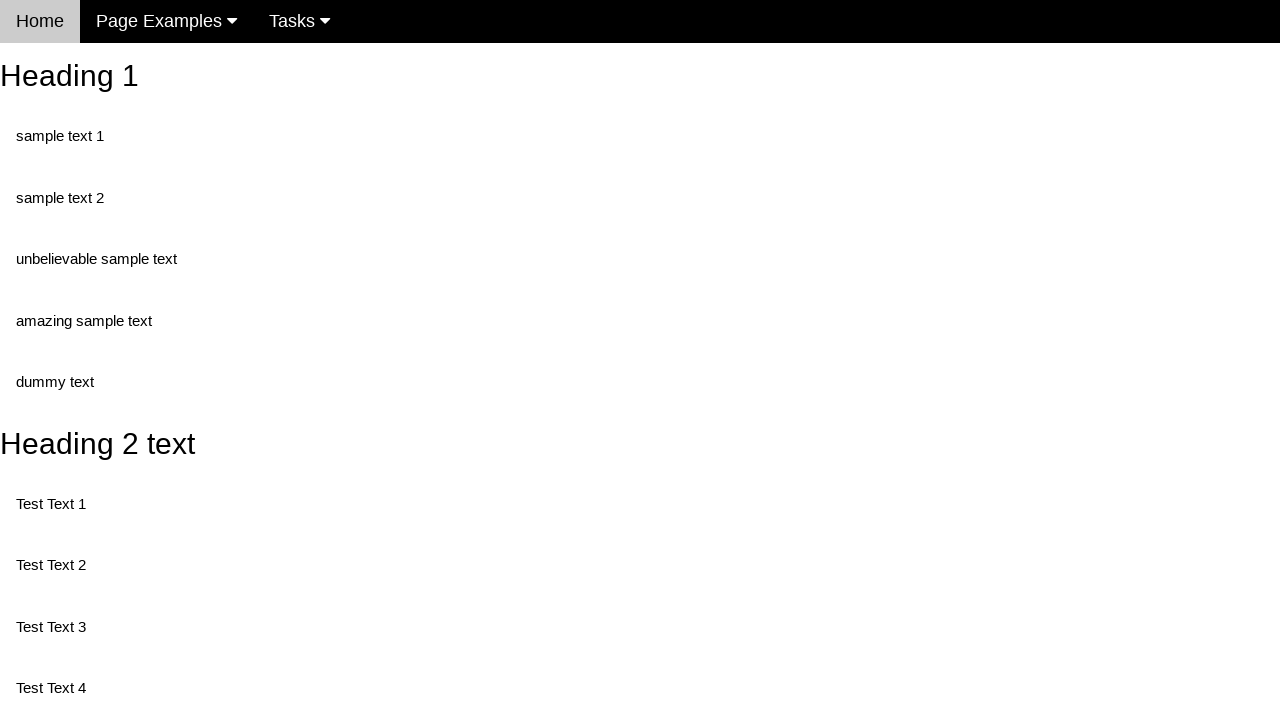